Tests navigation to the Careers page by clicking on the careers menu link and verifying the URL

Starting URL: https://www.microspark.com/

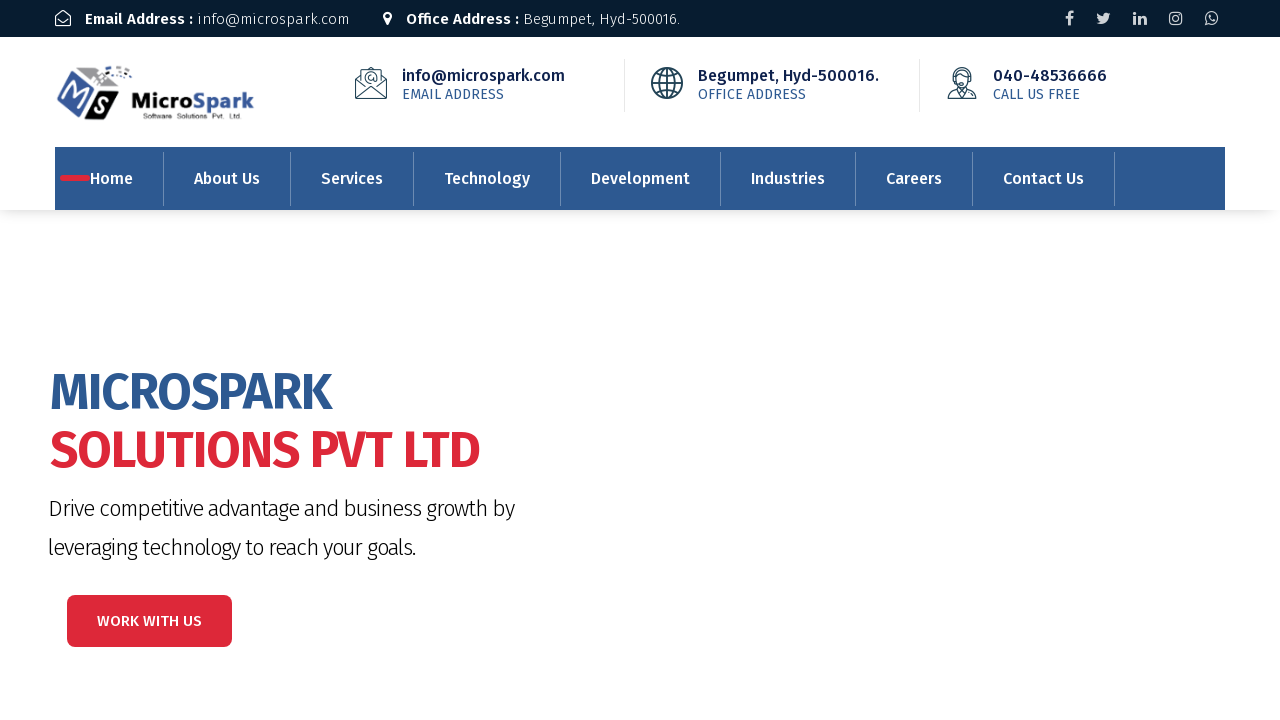

Clicked on Careers menu link at (914, 179) on xpath=(//a[text()='Careers'])[2]
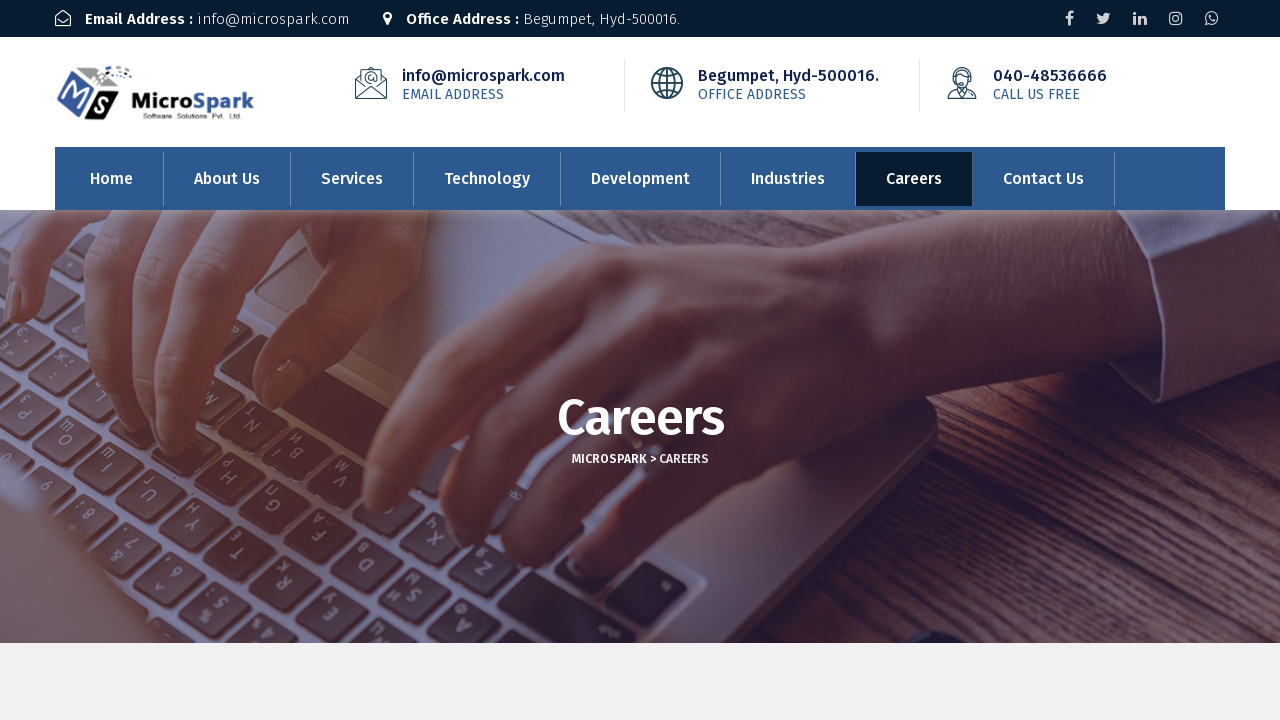

Waited for navigation to Careers page
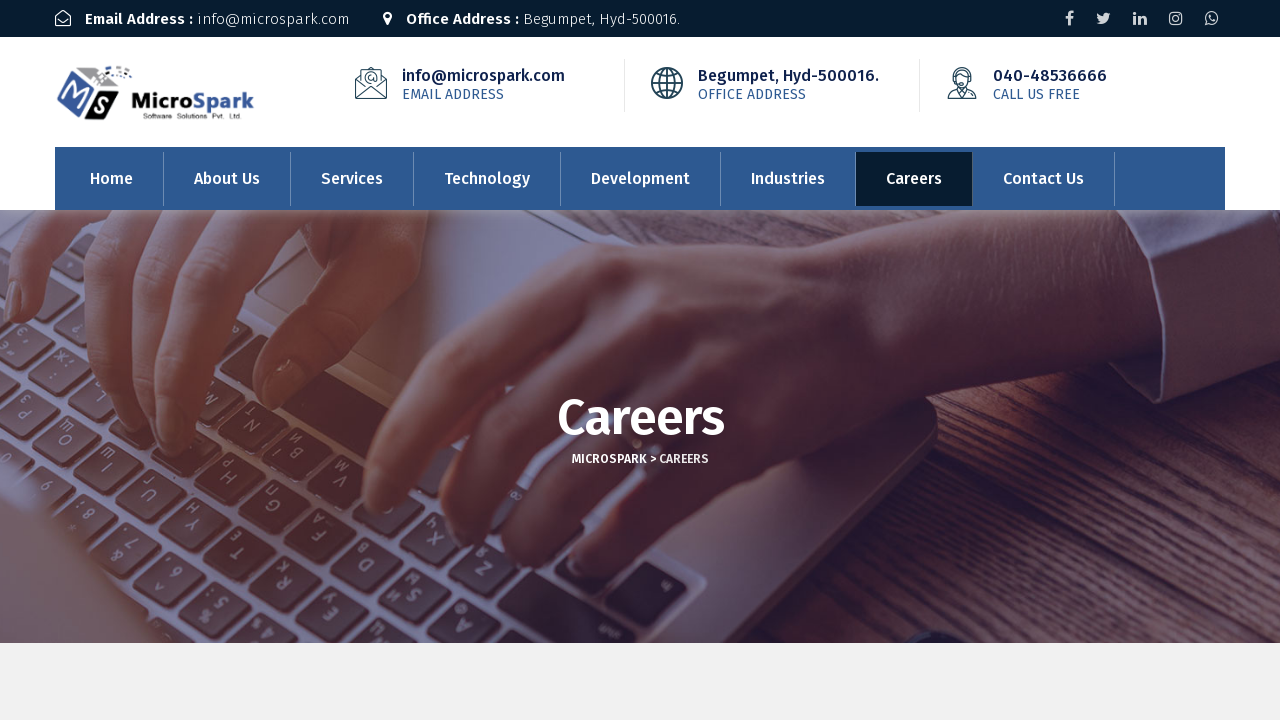

Verified URL is https://www.microspark.com/careers/
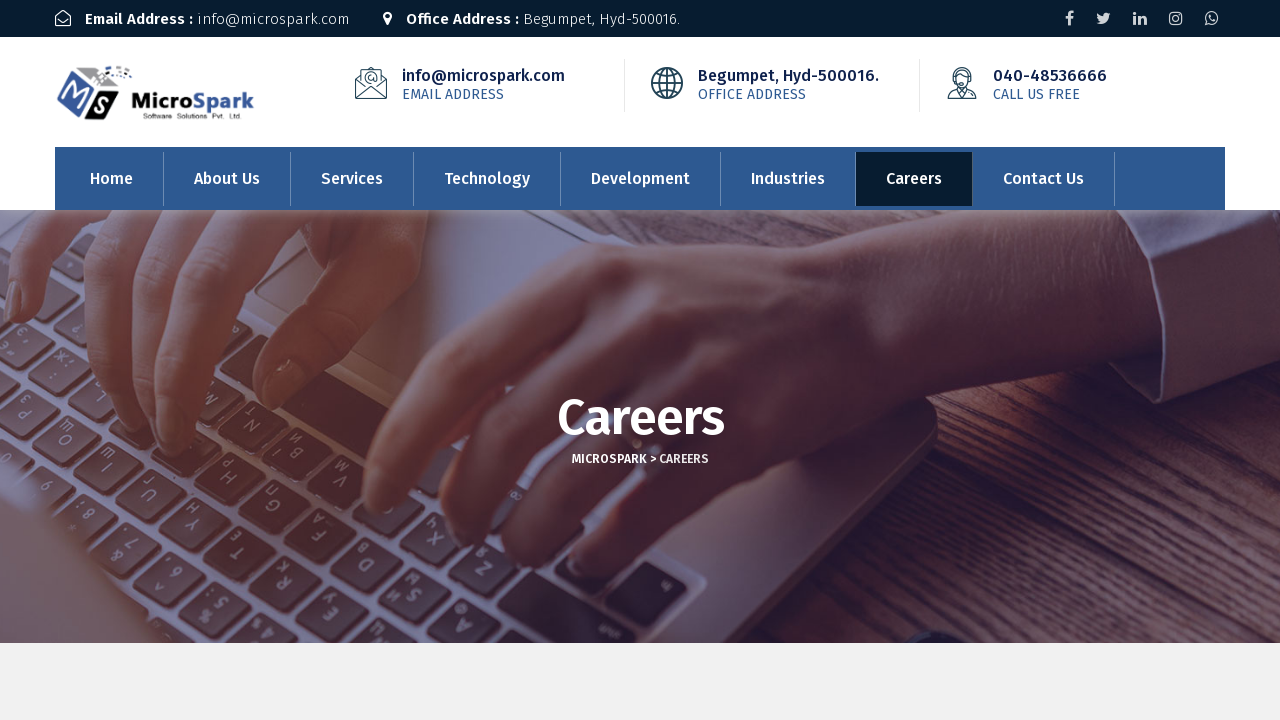

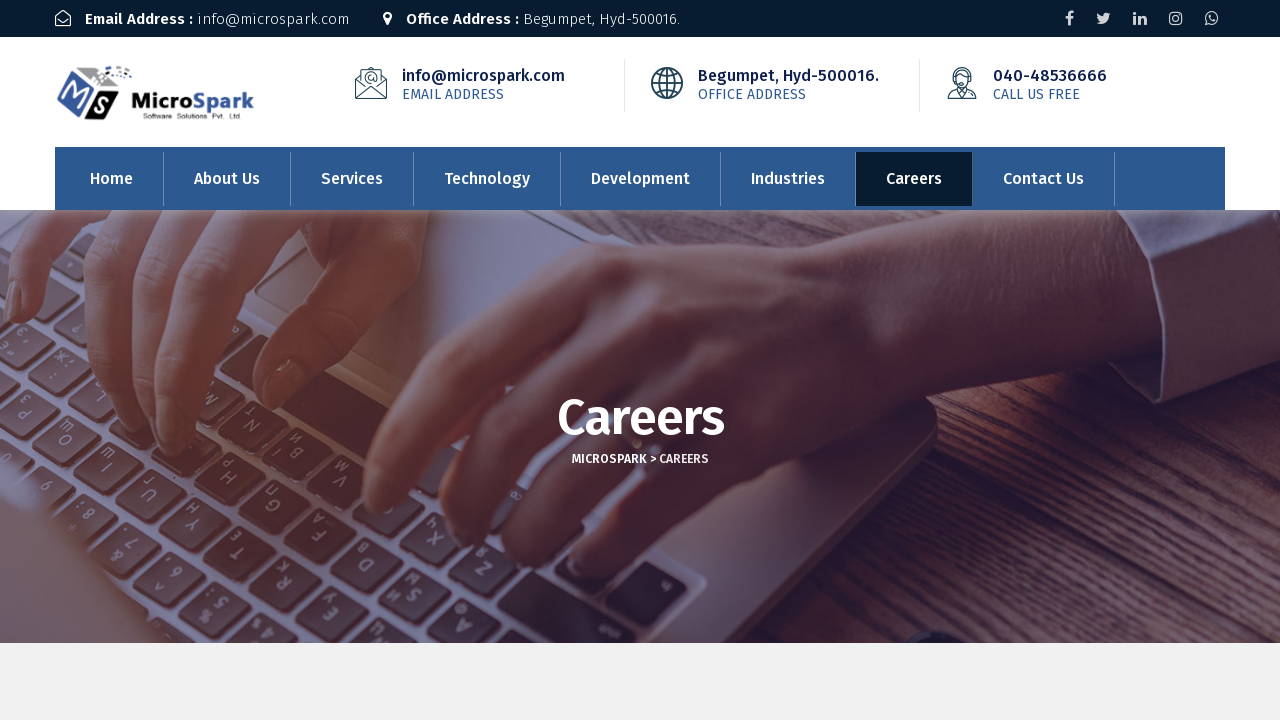